Tests add element functionality by clicking the Add Element button and verifying a Delete button appears

Starting URL: https://the-internet.herokuapp.com/add_remove_elements/

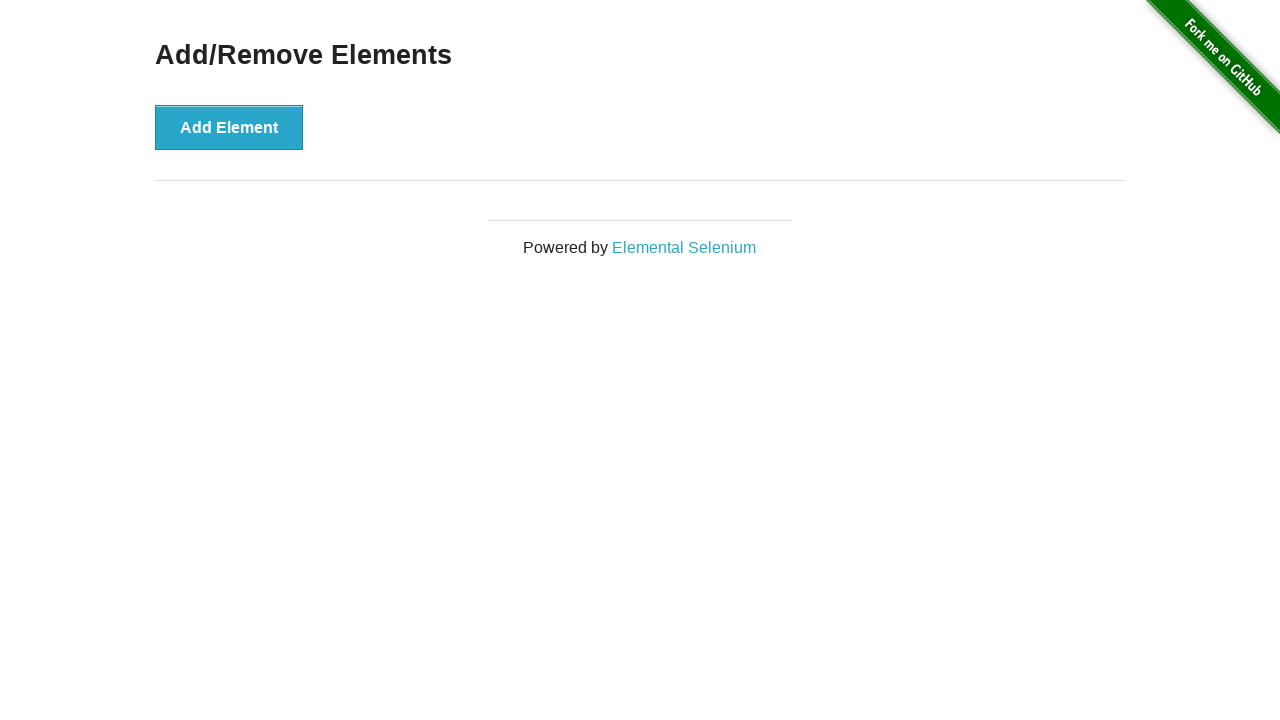

Clicked Add Element button at (229, 127) on button:has-text('Add Element')
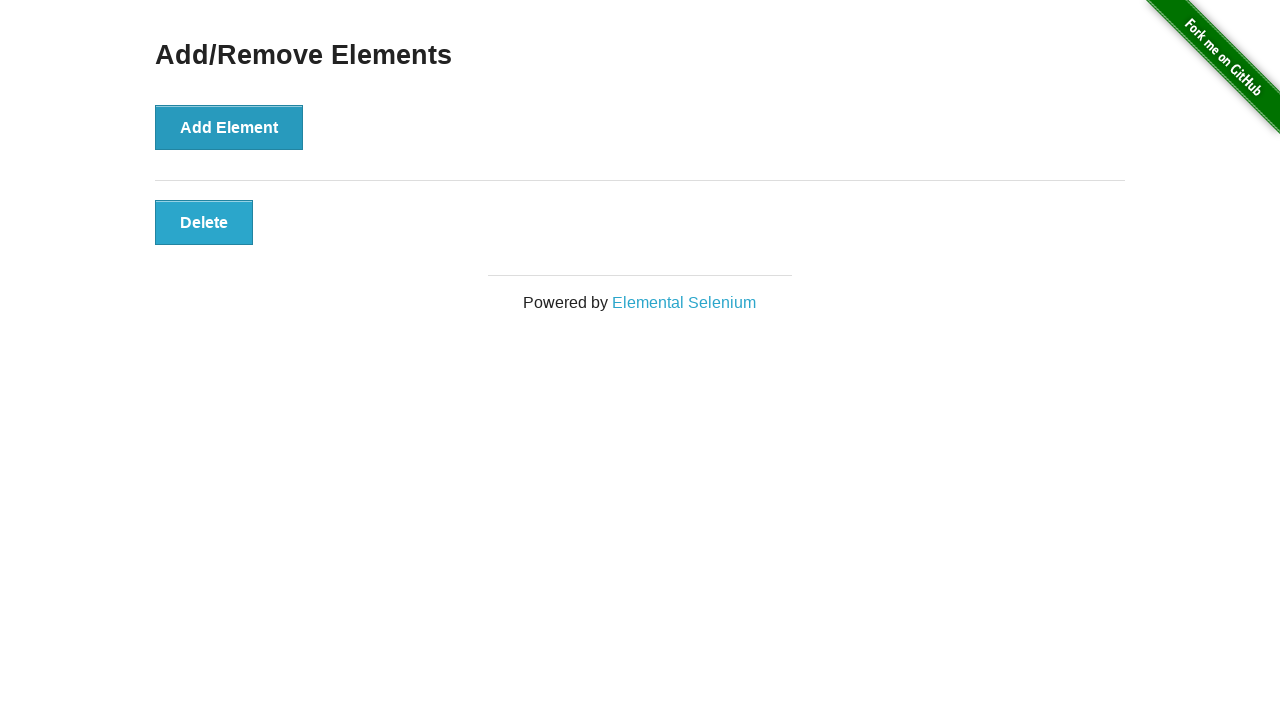

Delete button appeared and is ready
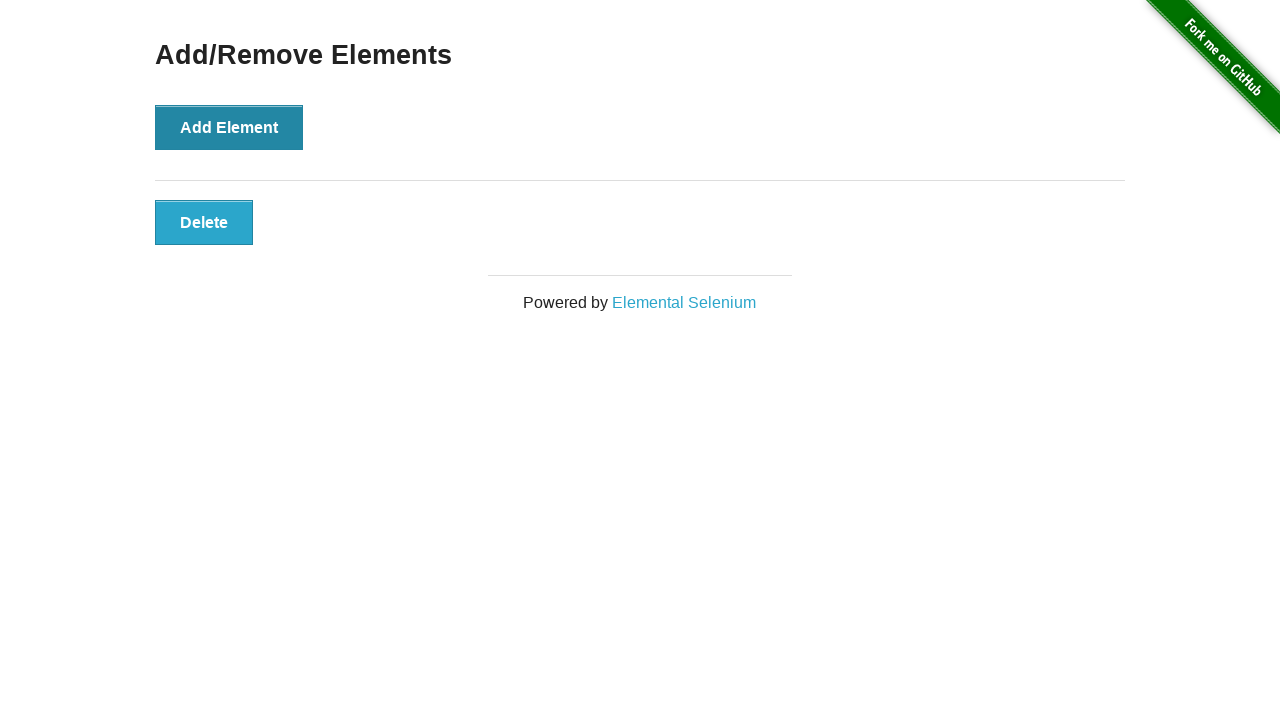

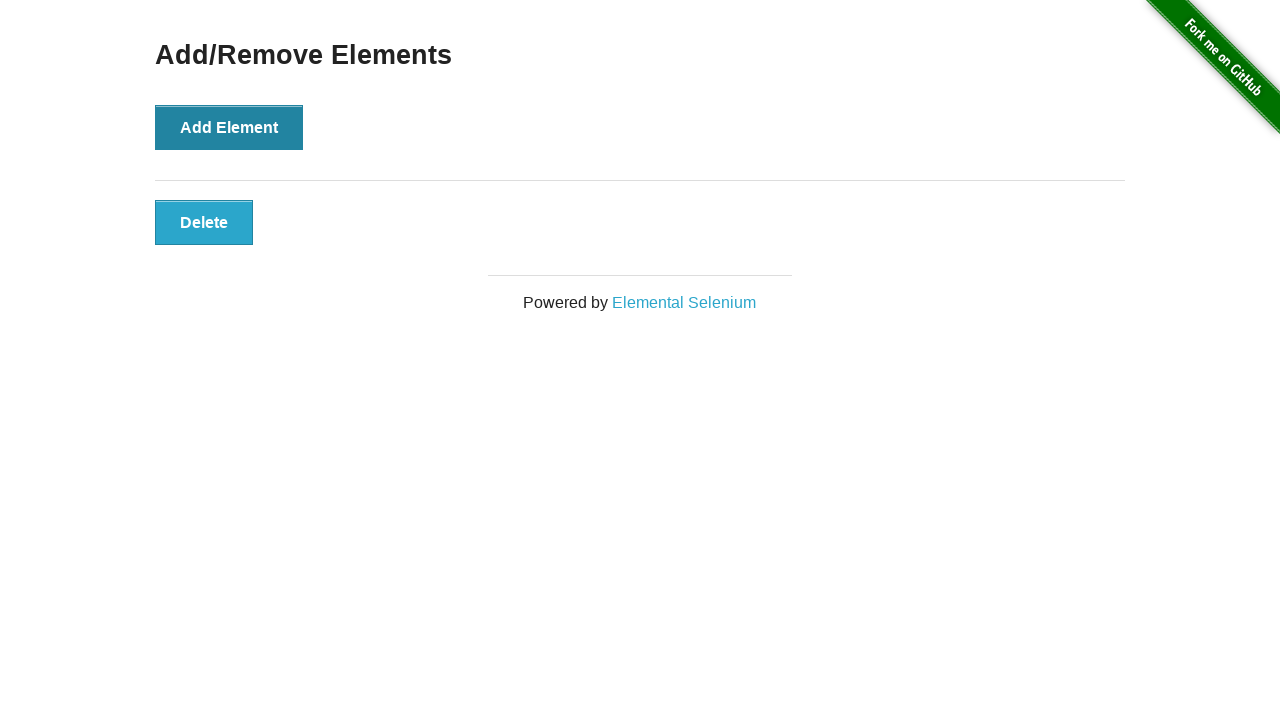